Tests browser navigation methods including navigating to different URLs, going back, going forward, and refreshing the page

Starting URL: https://www.mozilla.org/en-US/firefox/products/

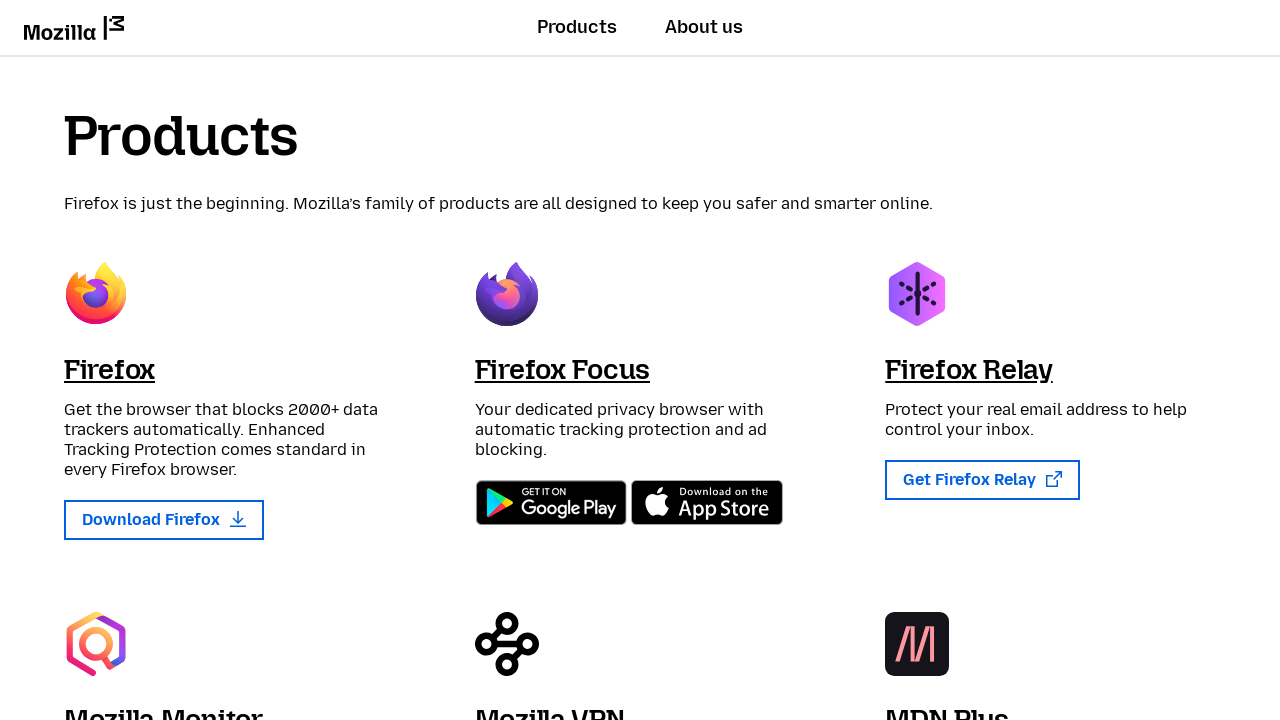

Navigated to Opera website
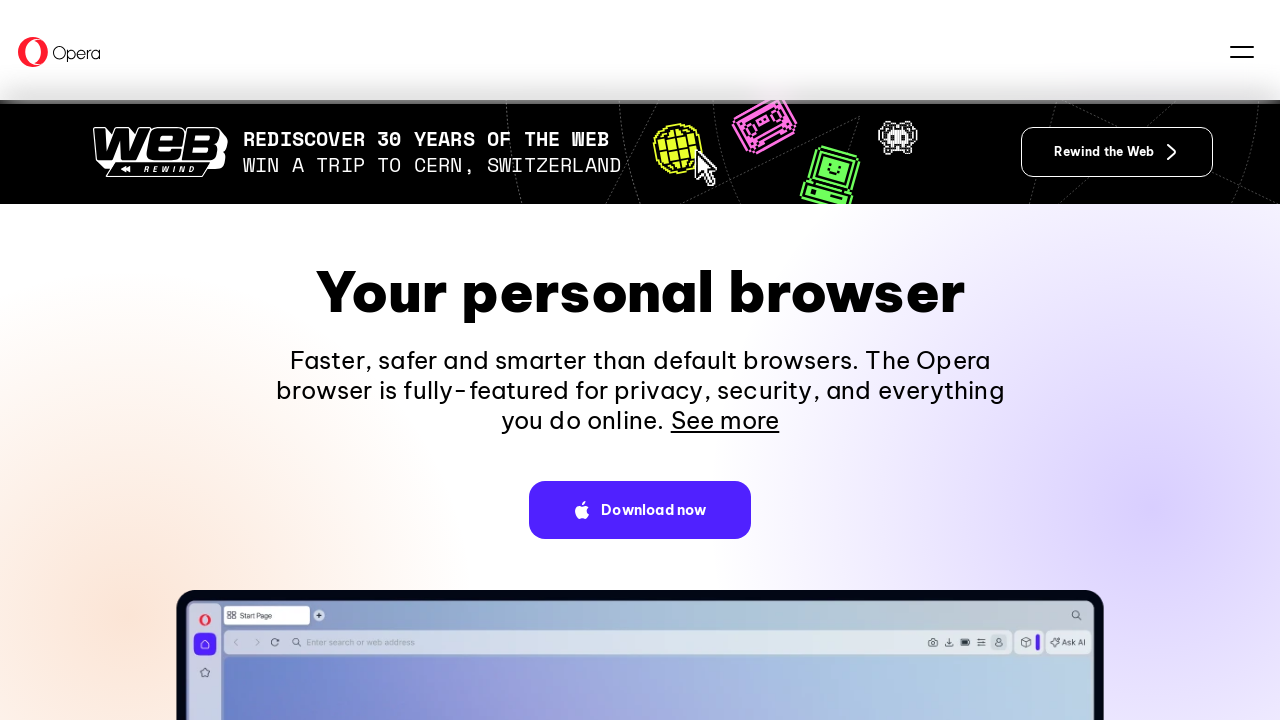

Navigated back to Mozilla Firefox products page
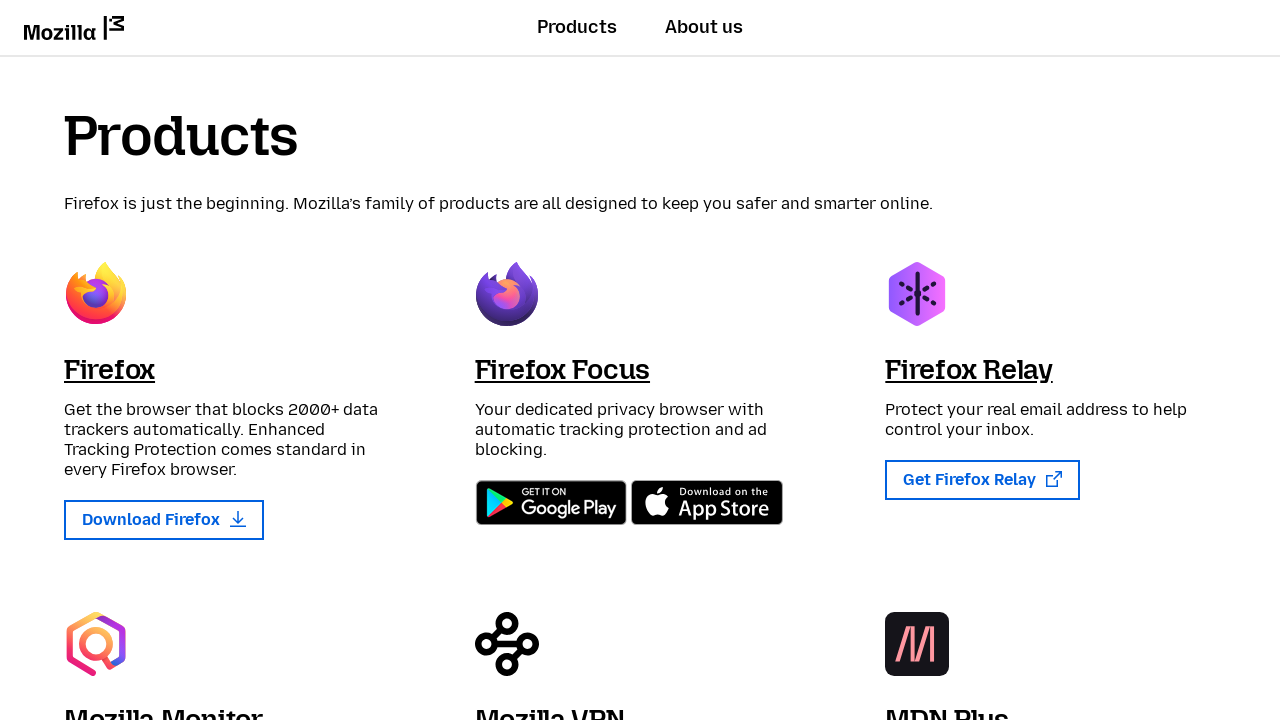

Navigated forward to Opera website
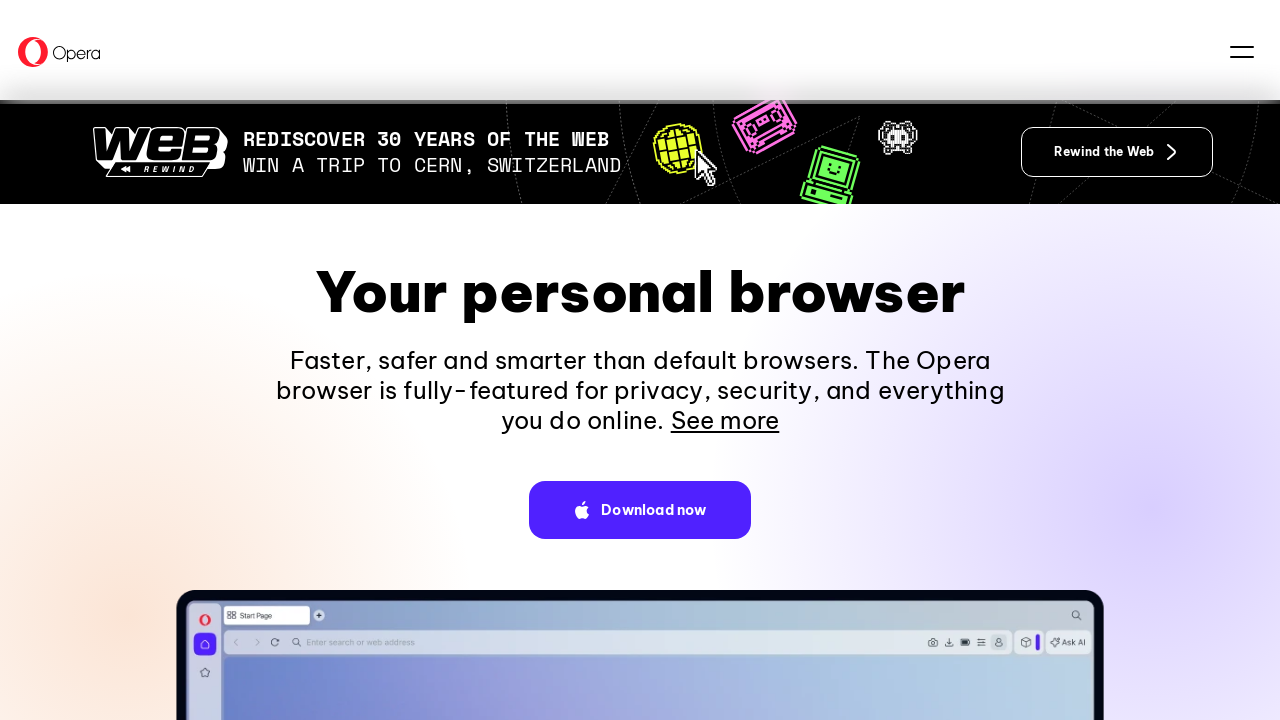

Refreshed the current Opera page
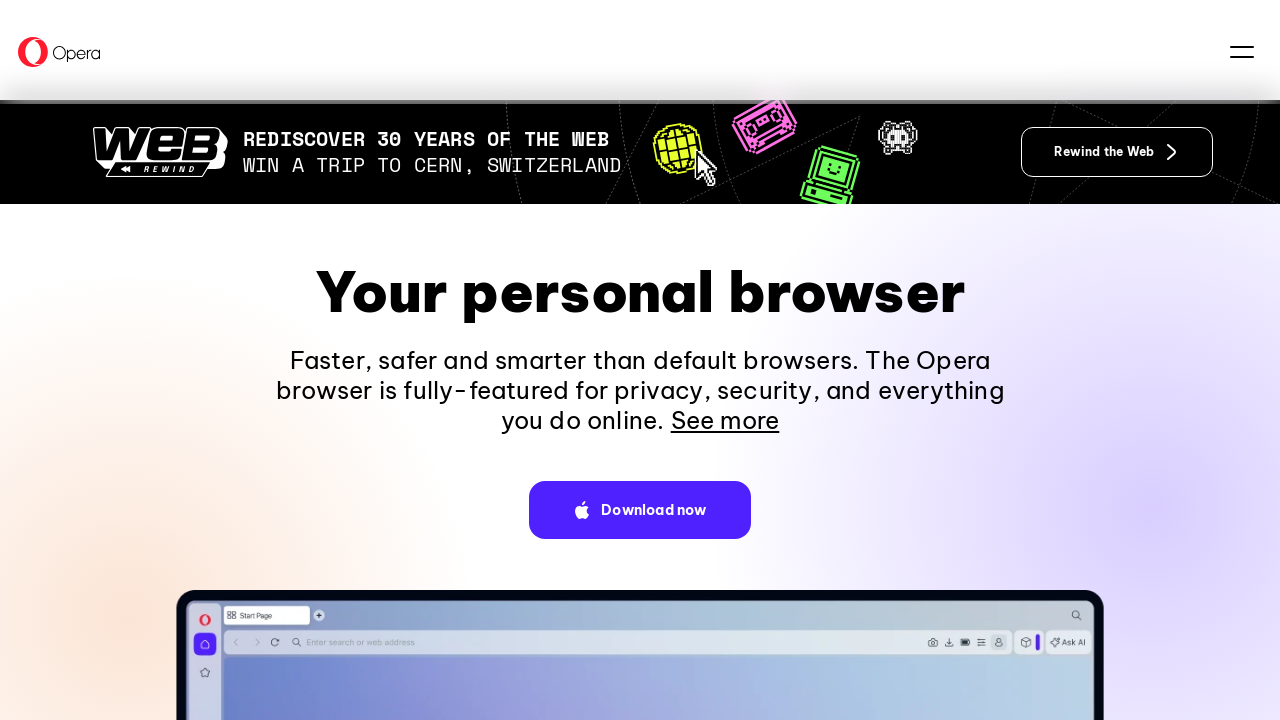

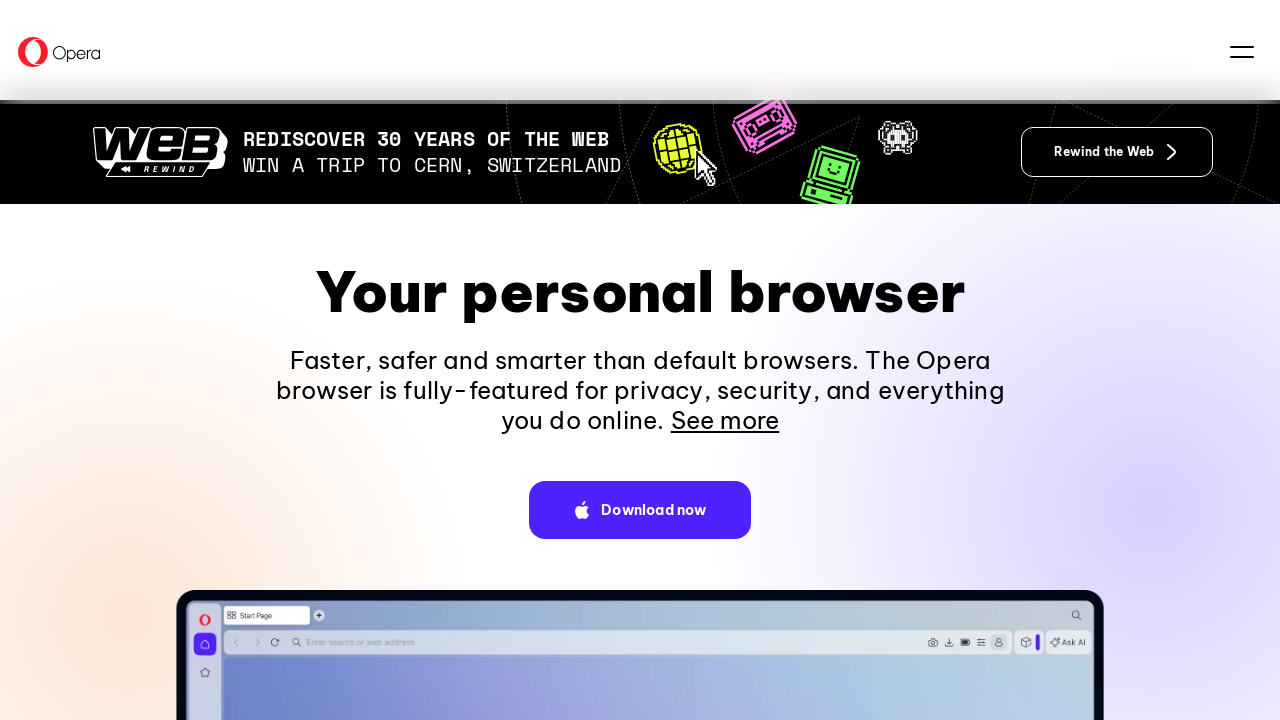